Locates and counts the product modules displayed on the PolicyBazaar dashboard

Starting URL: https://www.policybazaar.com/

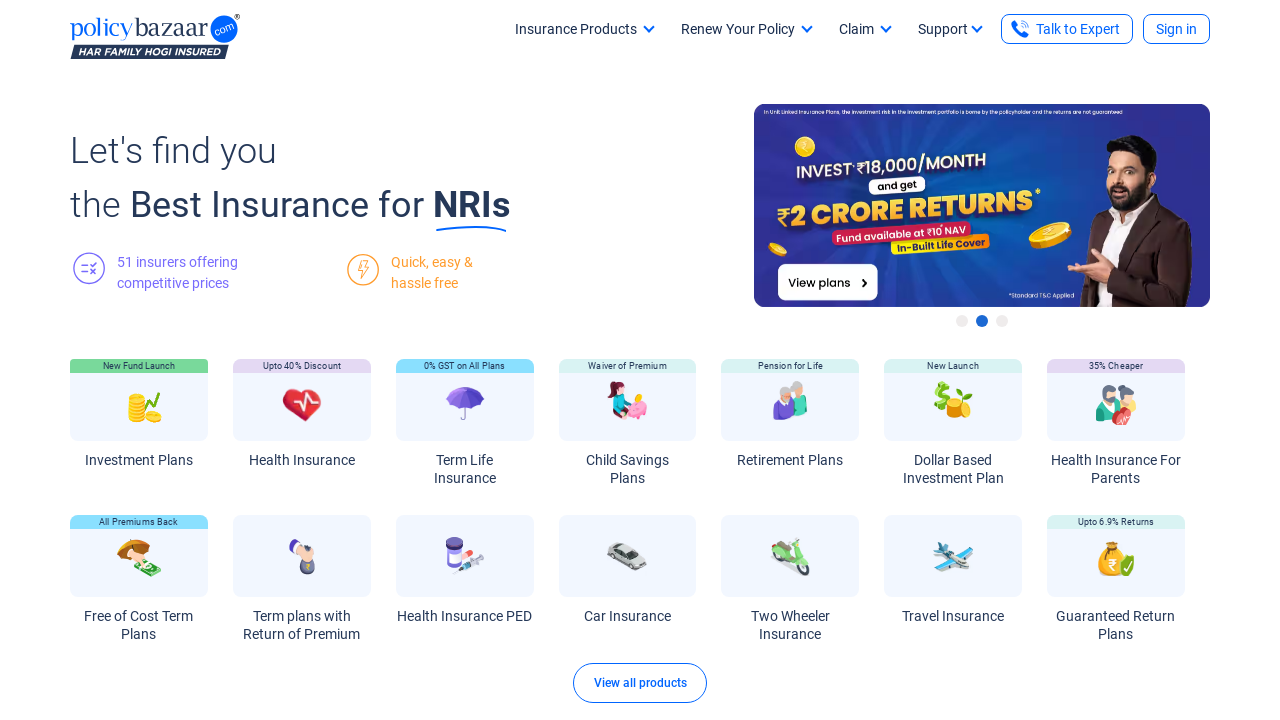

Waited for product modules section to load on PolicyBazaar dashboard
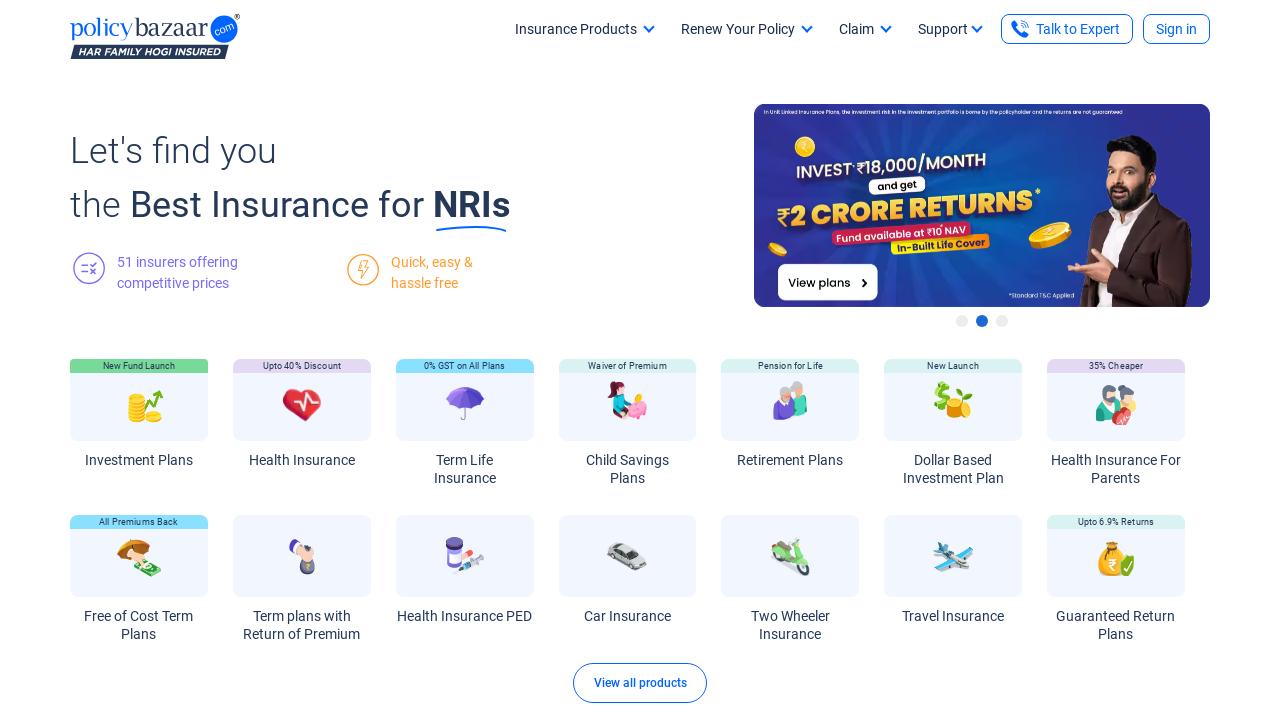

Located all product module links on the dashboard
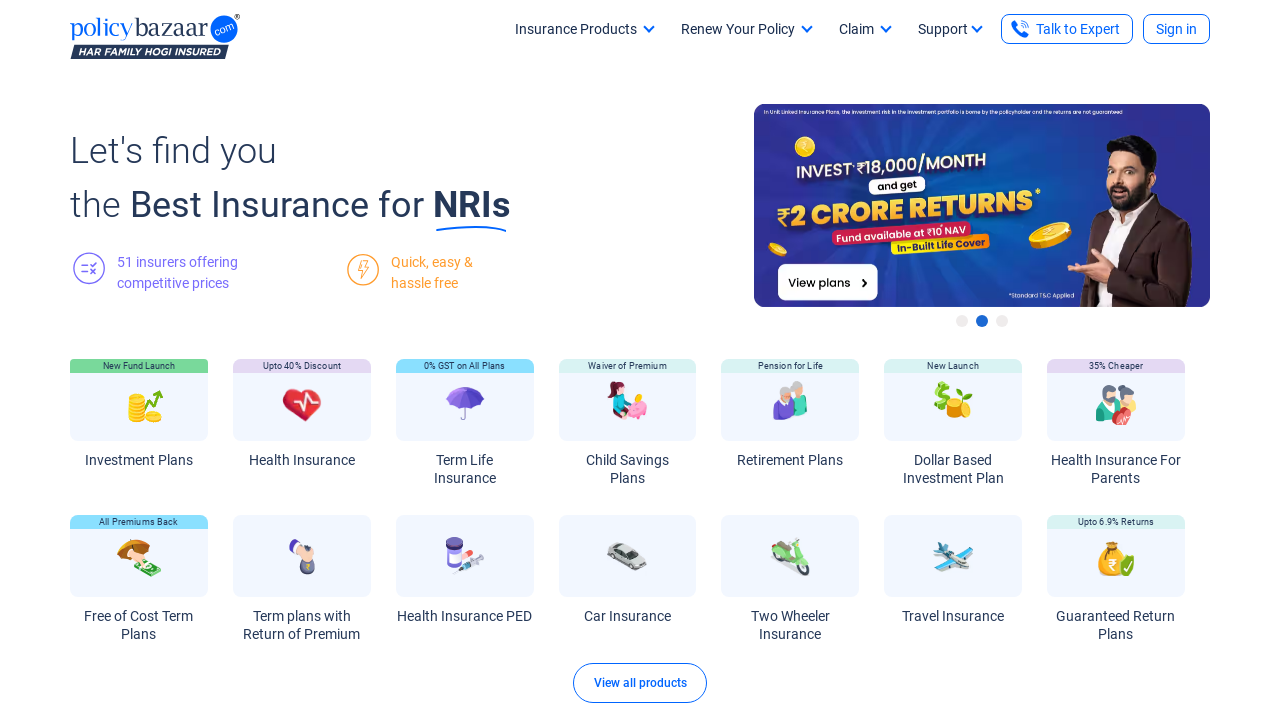

Successfully counted 0 unique product modules on dashboard
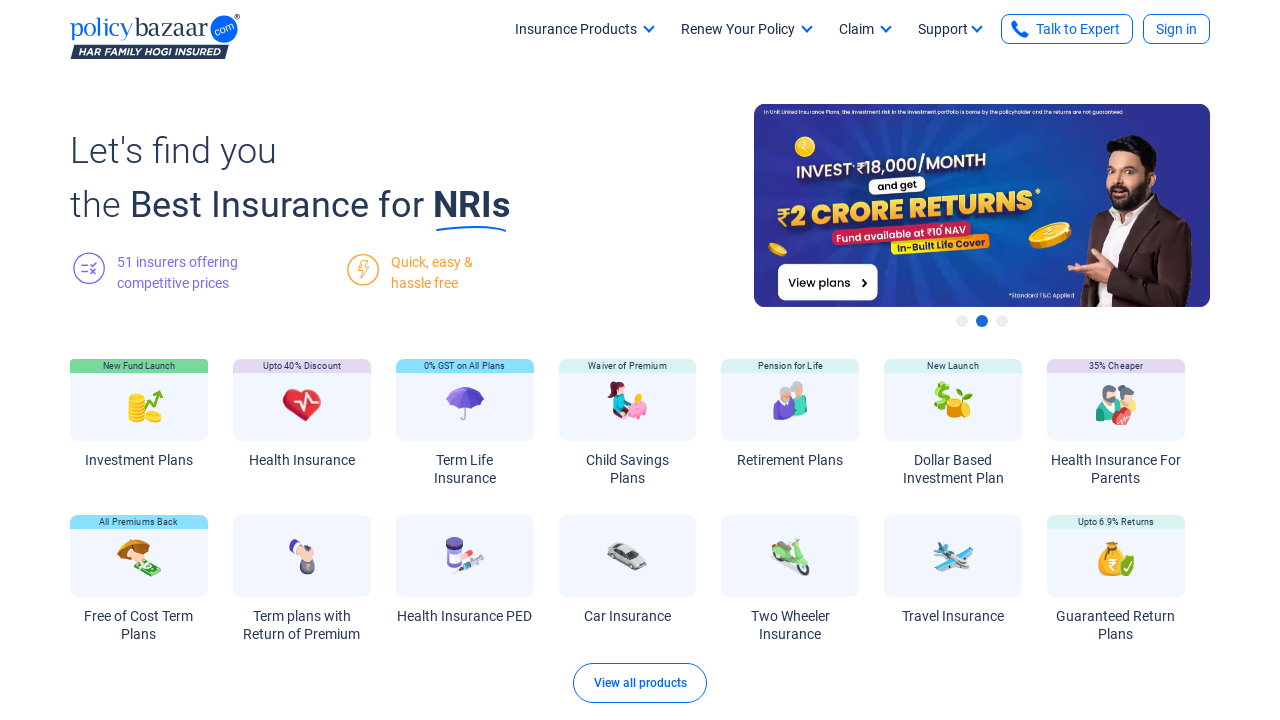

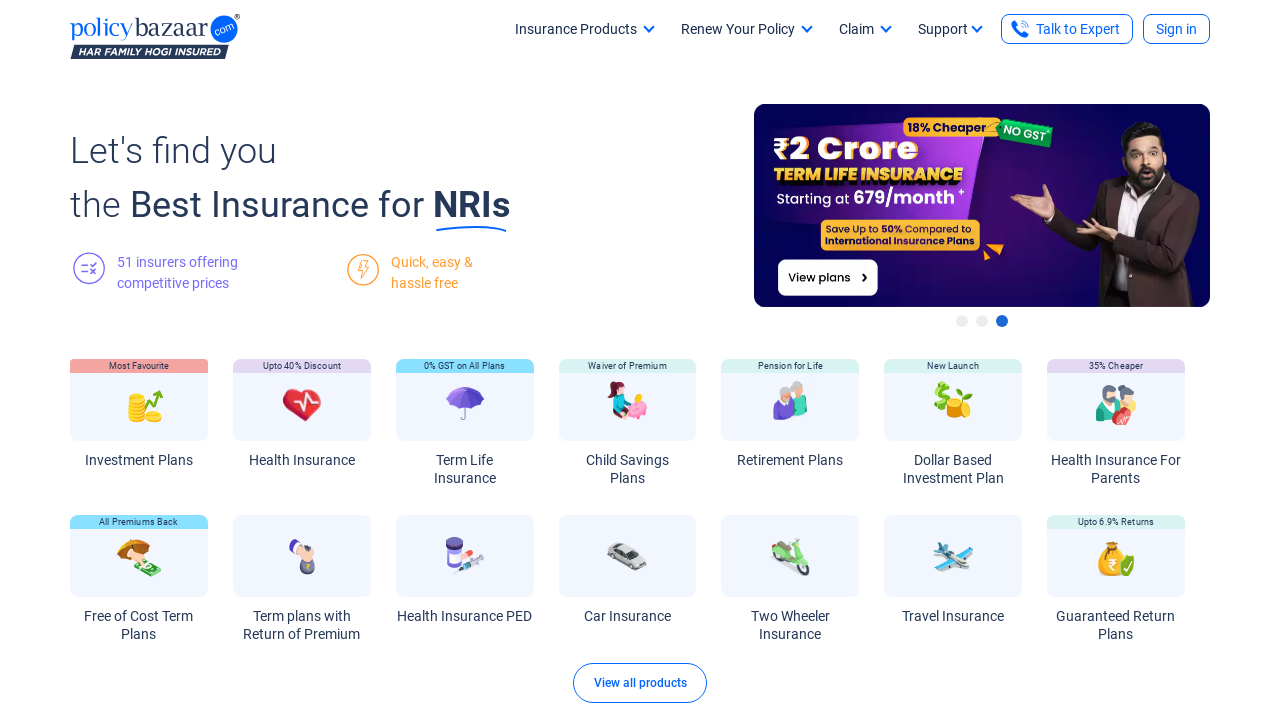